Tests registration form validation with invalid email format and verifies email validation error messages

Starting URL: https://alada.vn/tai-khoan/dang-ky.html

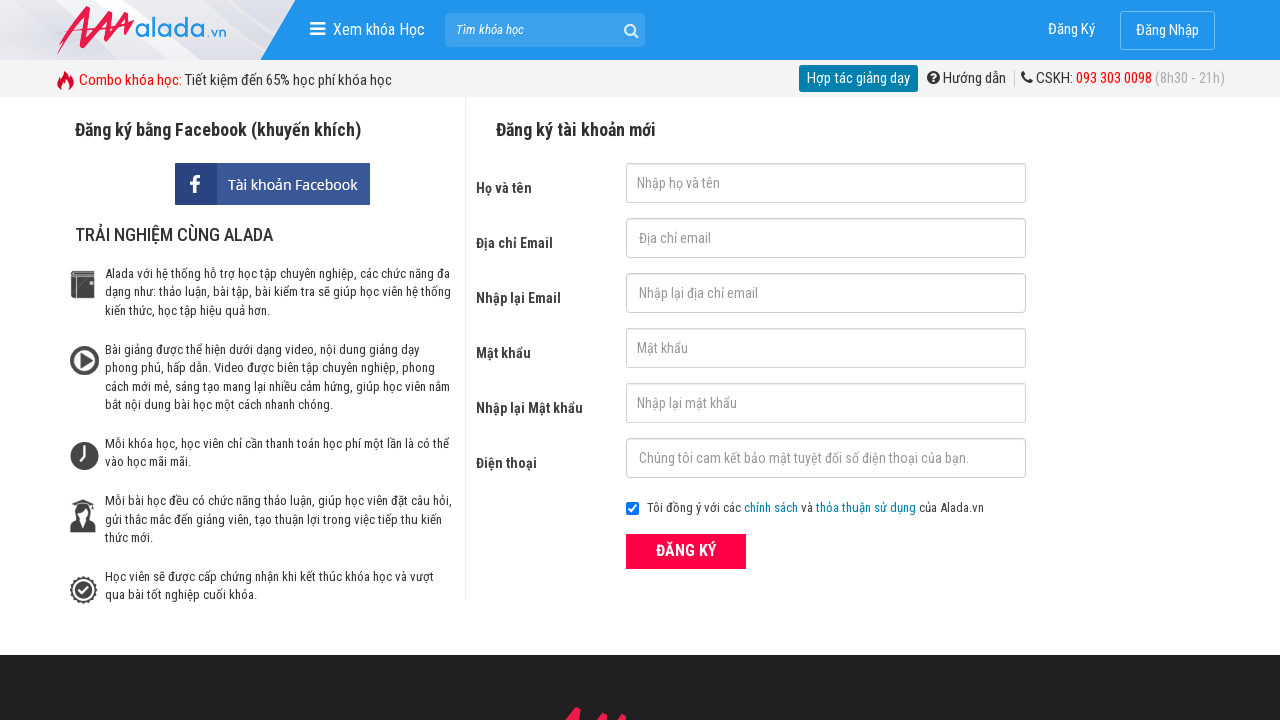

Filled first name field with 'Hoang Hien' on input#txtFirstname
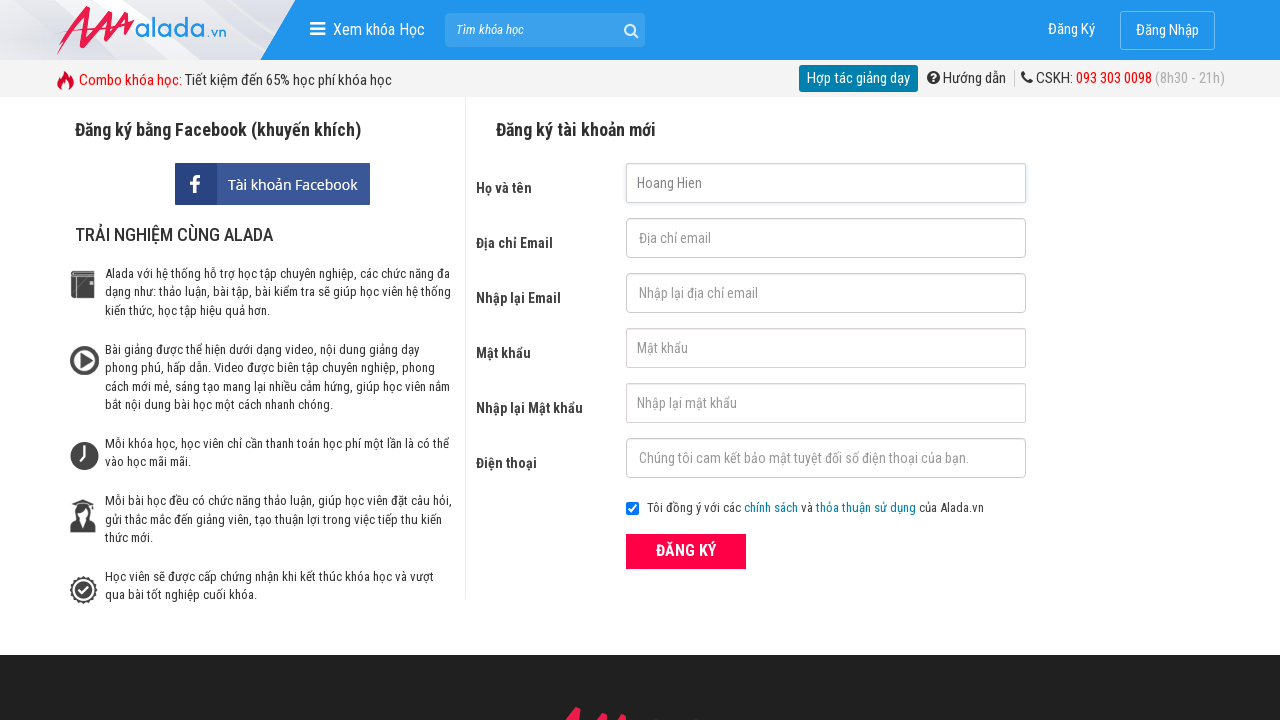

Filled email field with invalid format '123@gmail@123' on input#txtEmail
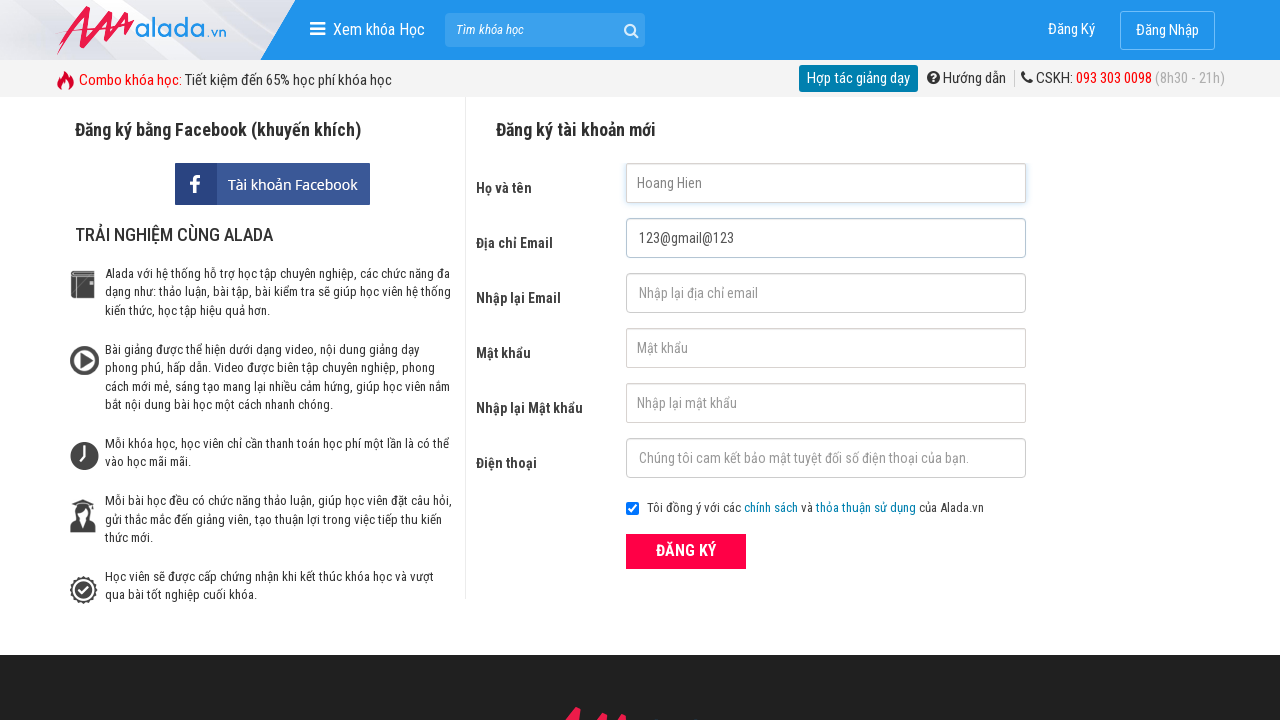

Filled confirm email field with invalid format '123@gmail@123' on input#txtCEmail
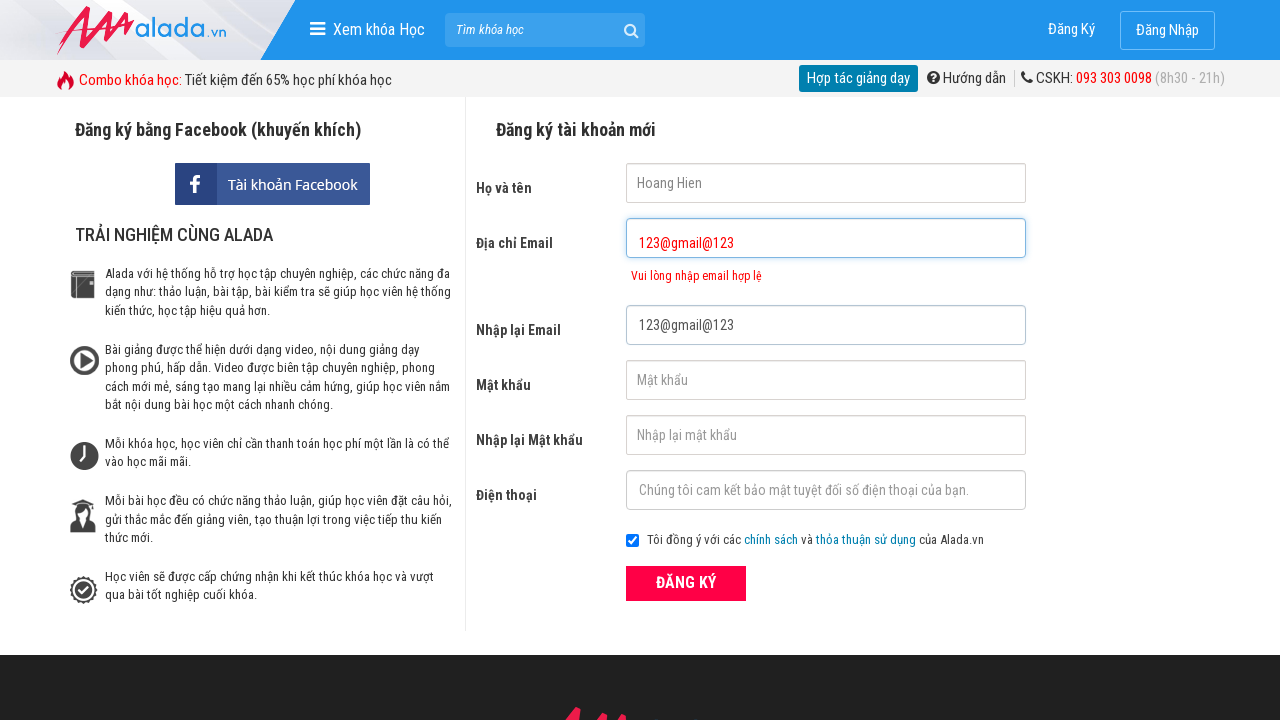

Filled password field with '@Hien12341' on input#txtPassword
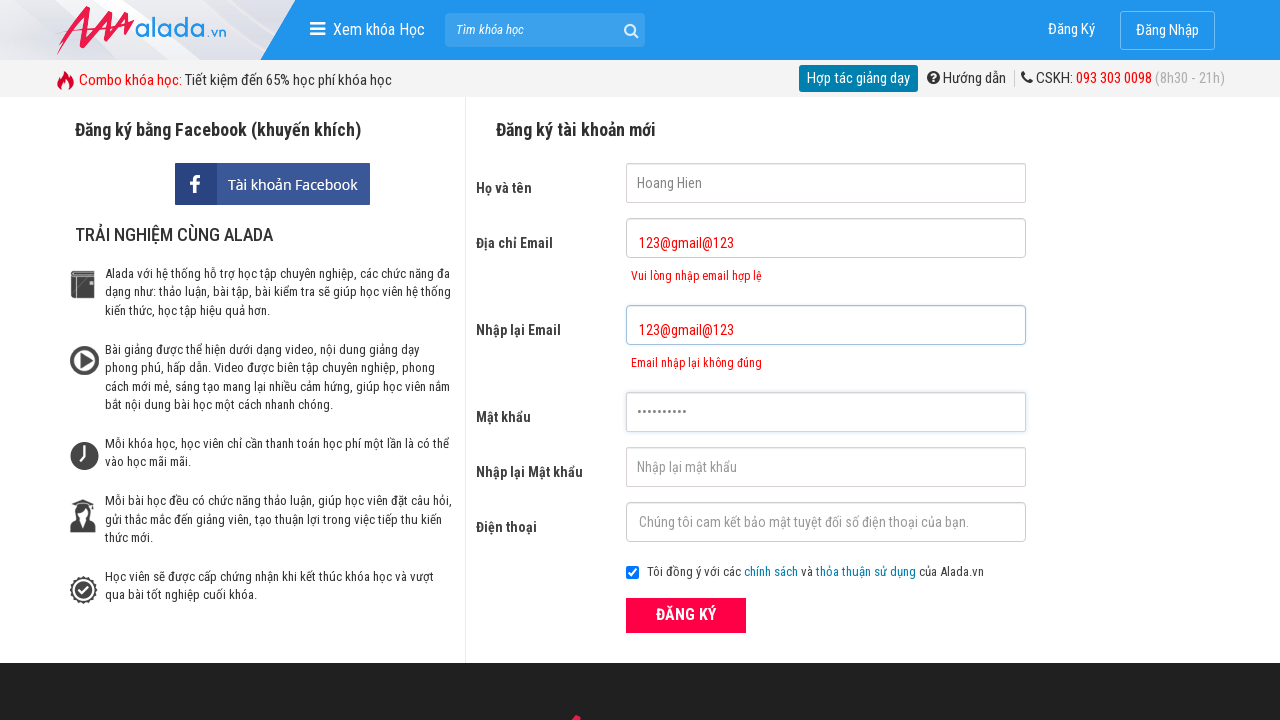

Filled confirm password field with '@Hien12341' on input#txtCPassword
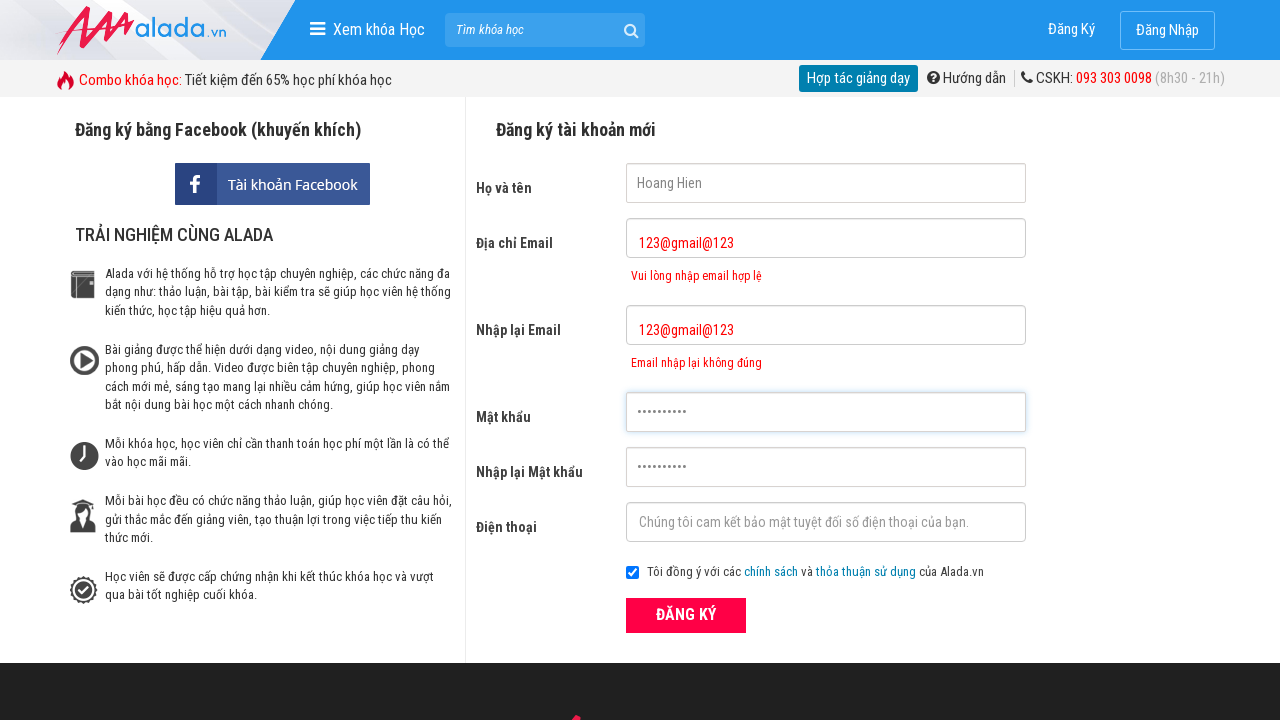

Filled phone number field with '0389219826' on input#txtPhone
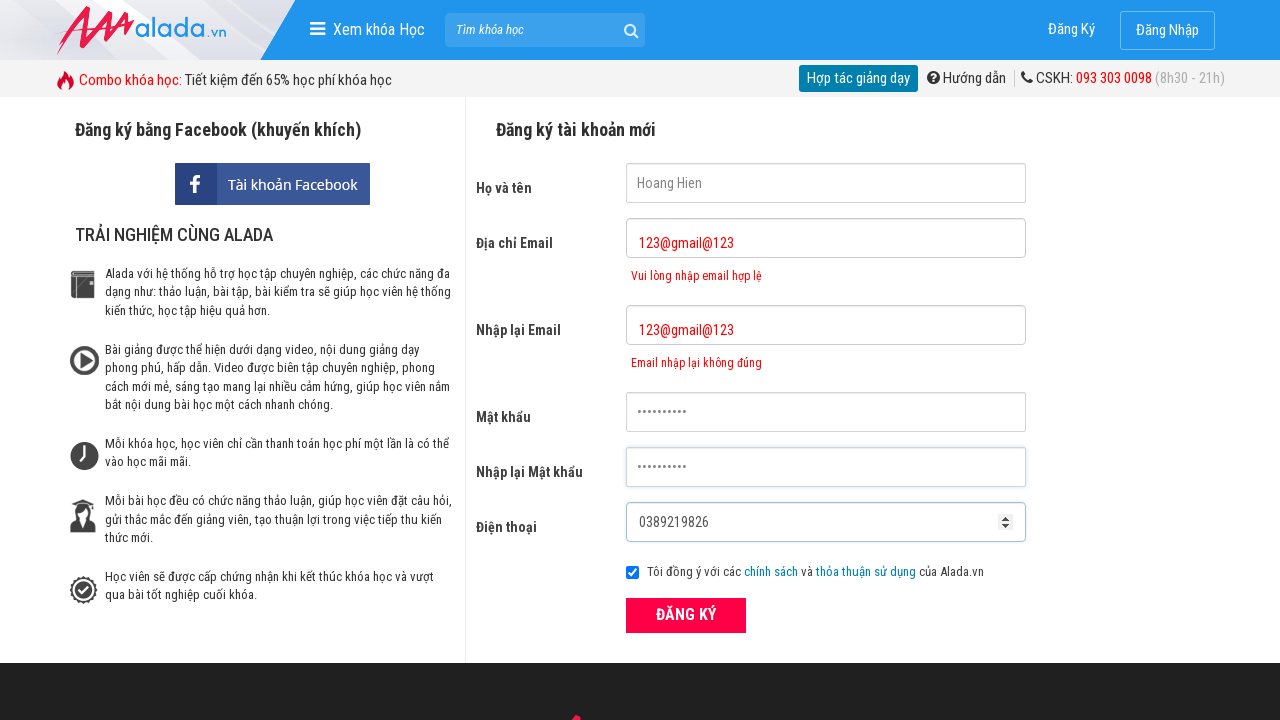

Clicked register button at (686, 615) on button.btn_pink_sm.fs16
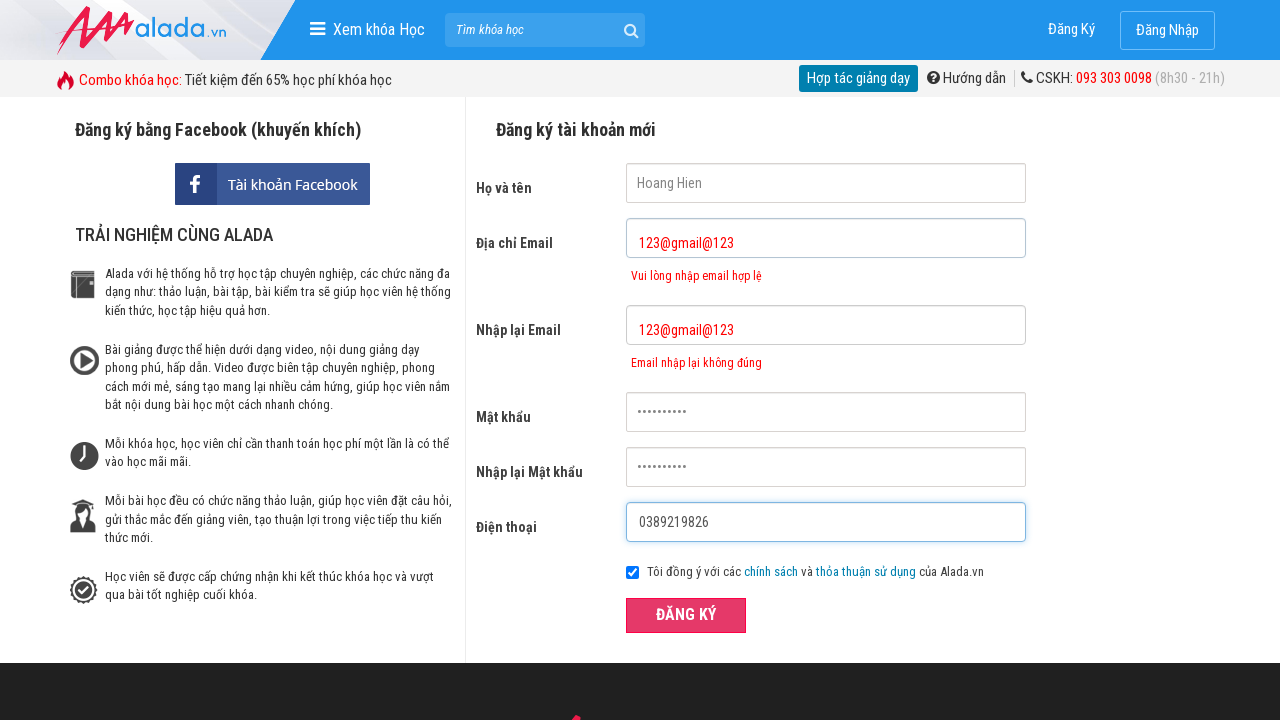

Email validation error message appeared
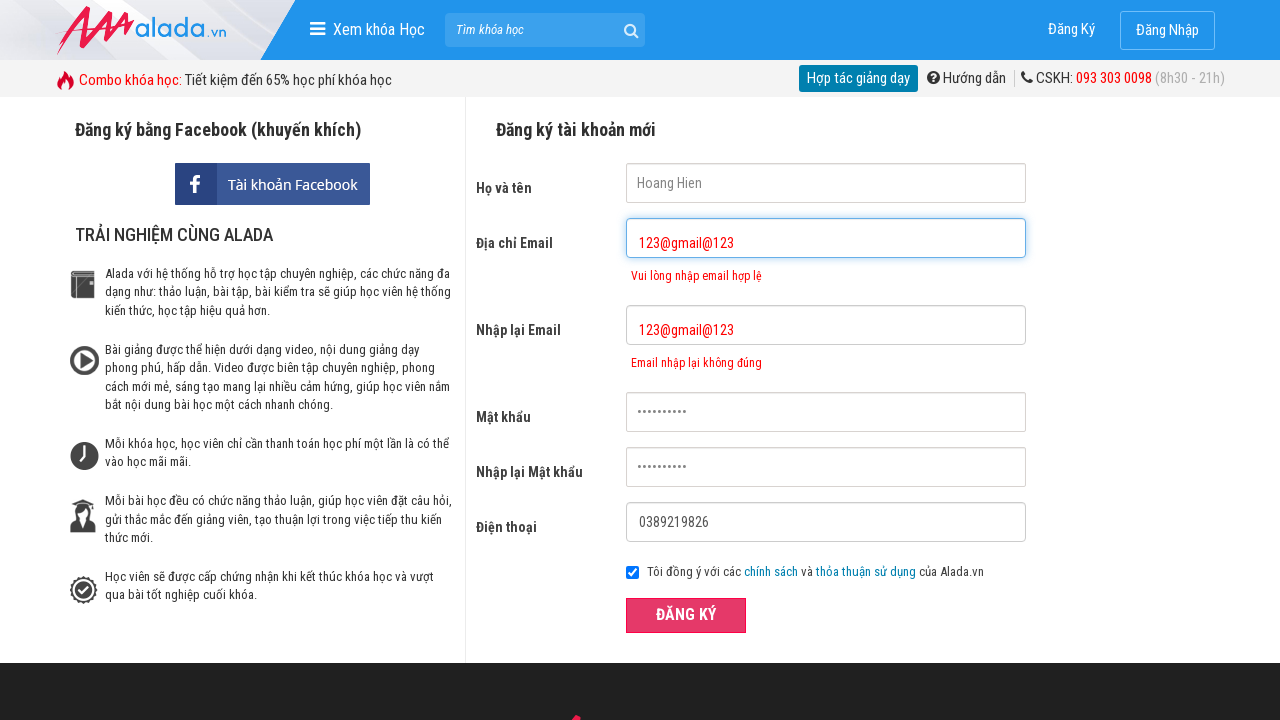

Confirm email validation error message appeared
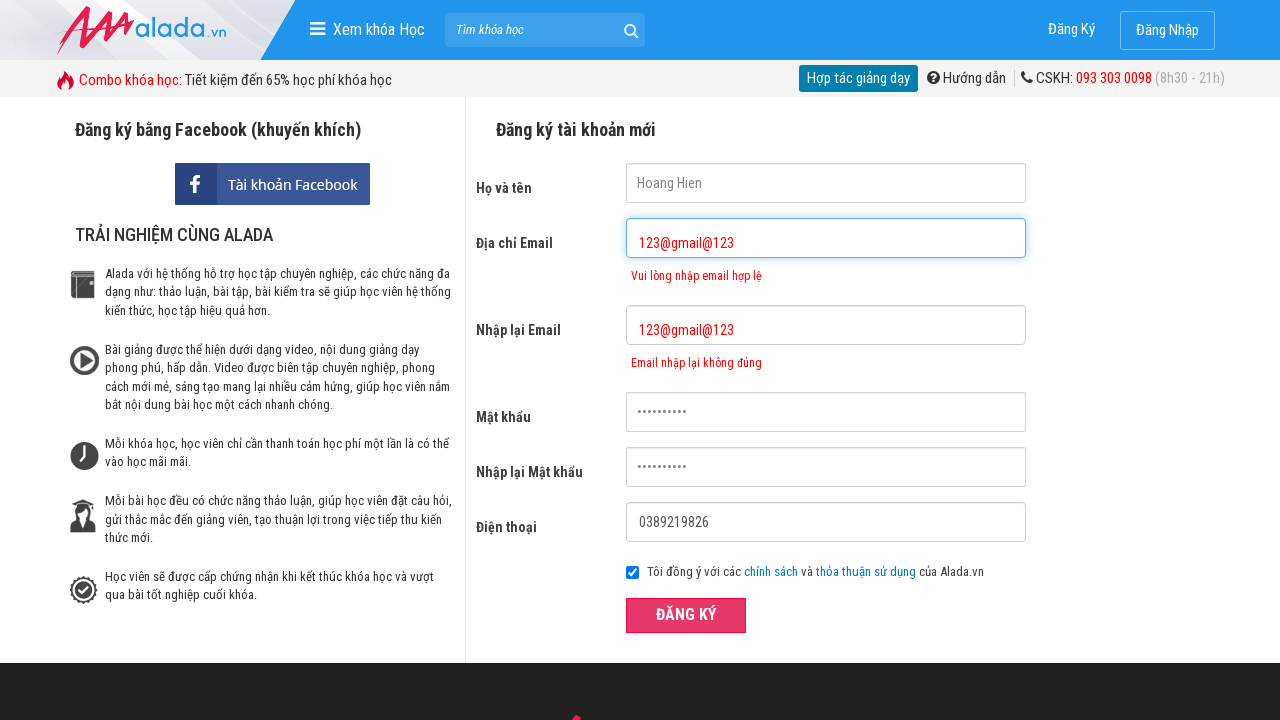

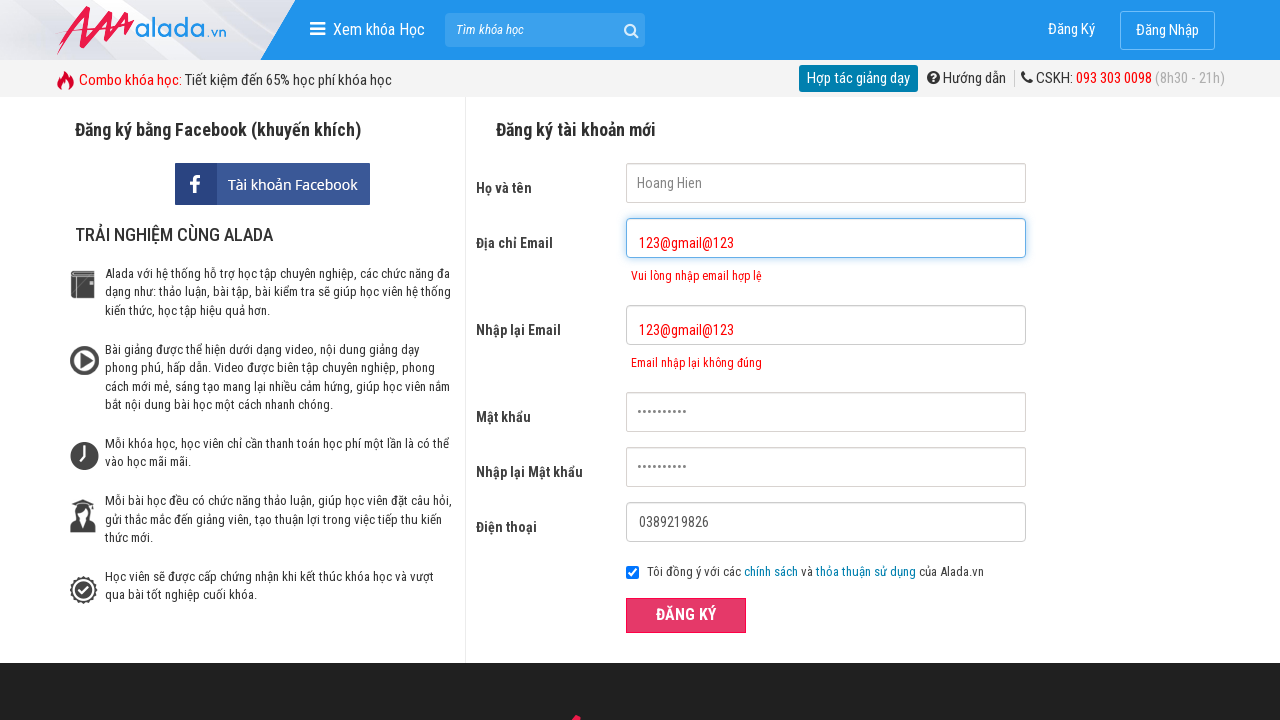